Launches browser, navigates to the Selenium HQ GitHub page, and maximizes the browser window

Starting URL: https://github.com/SeleniumHQ

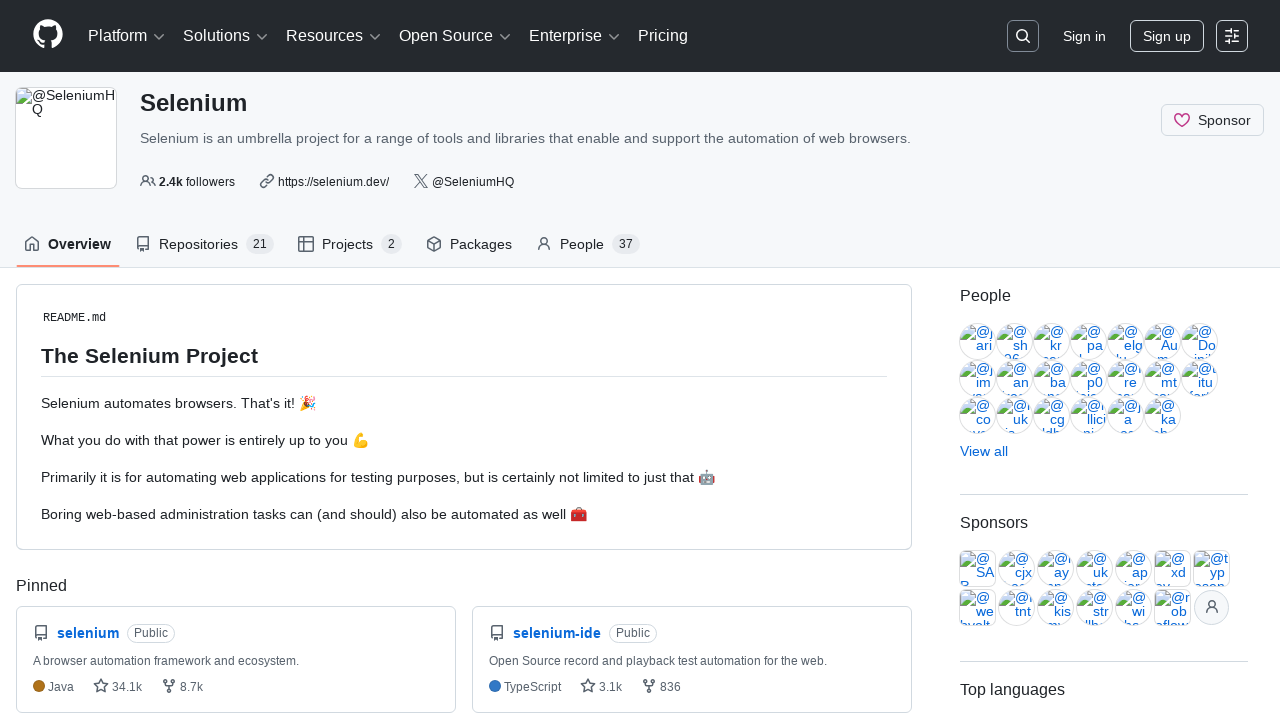

Set viewport size to 1920x1080 to maximize browser window
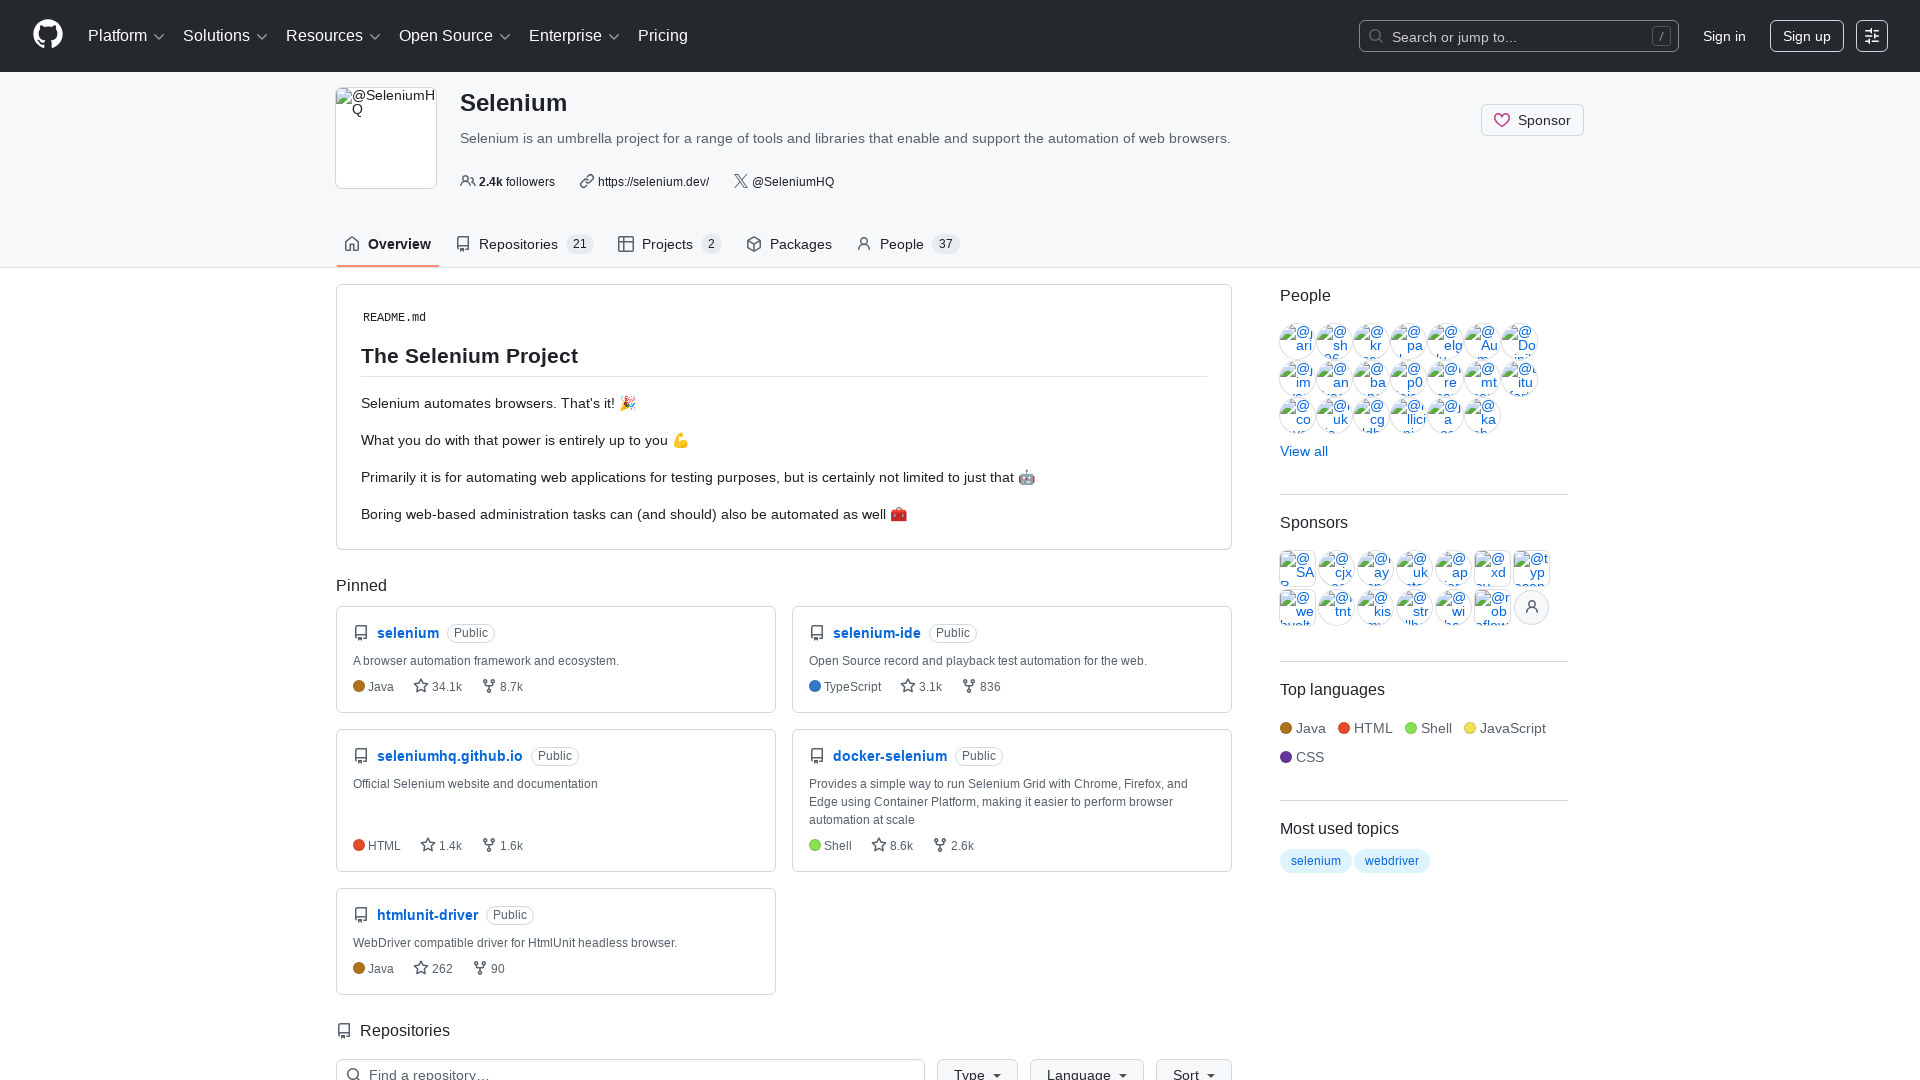

Waited for page to fully load (domcontentloaded)
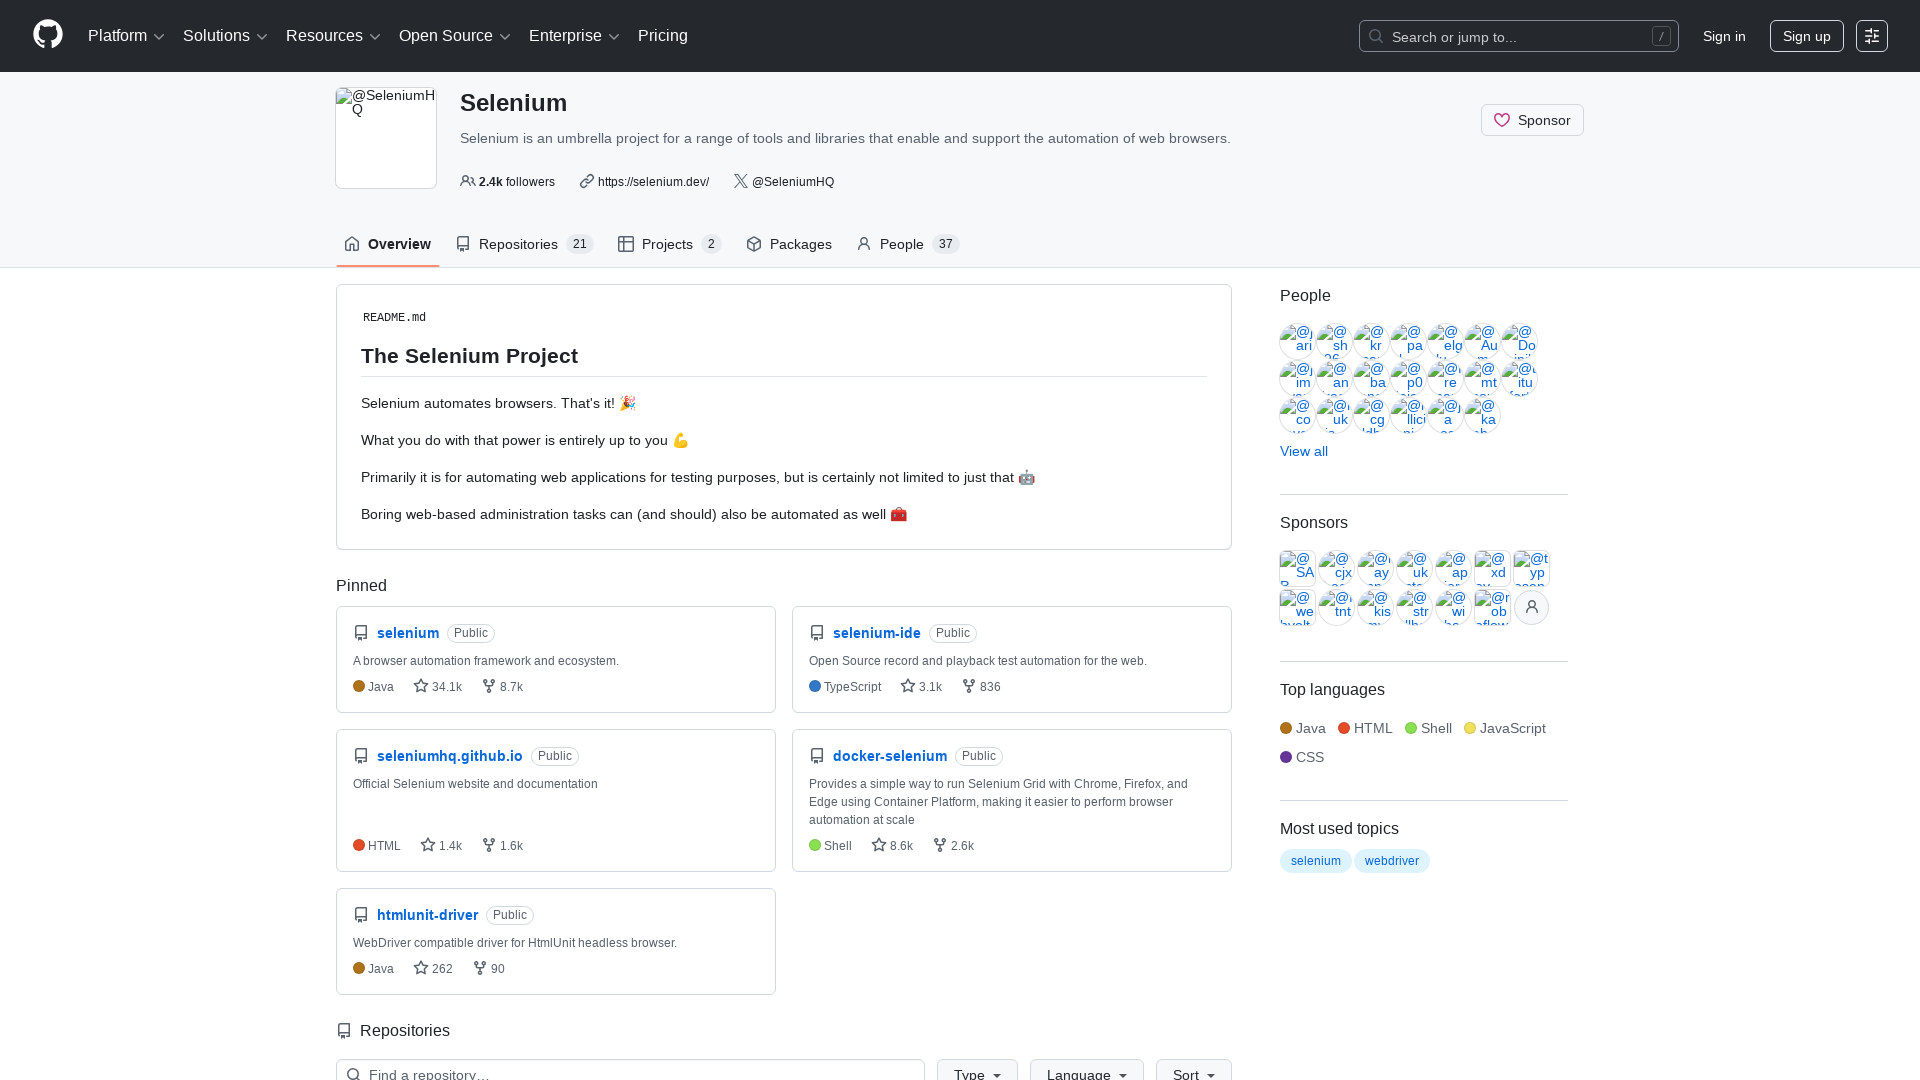

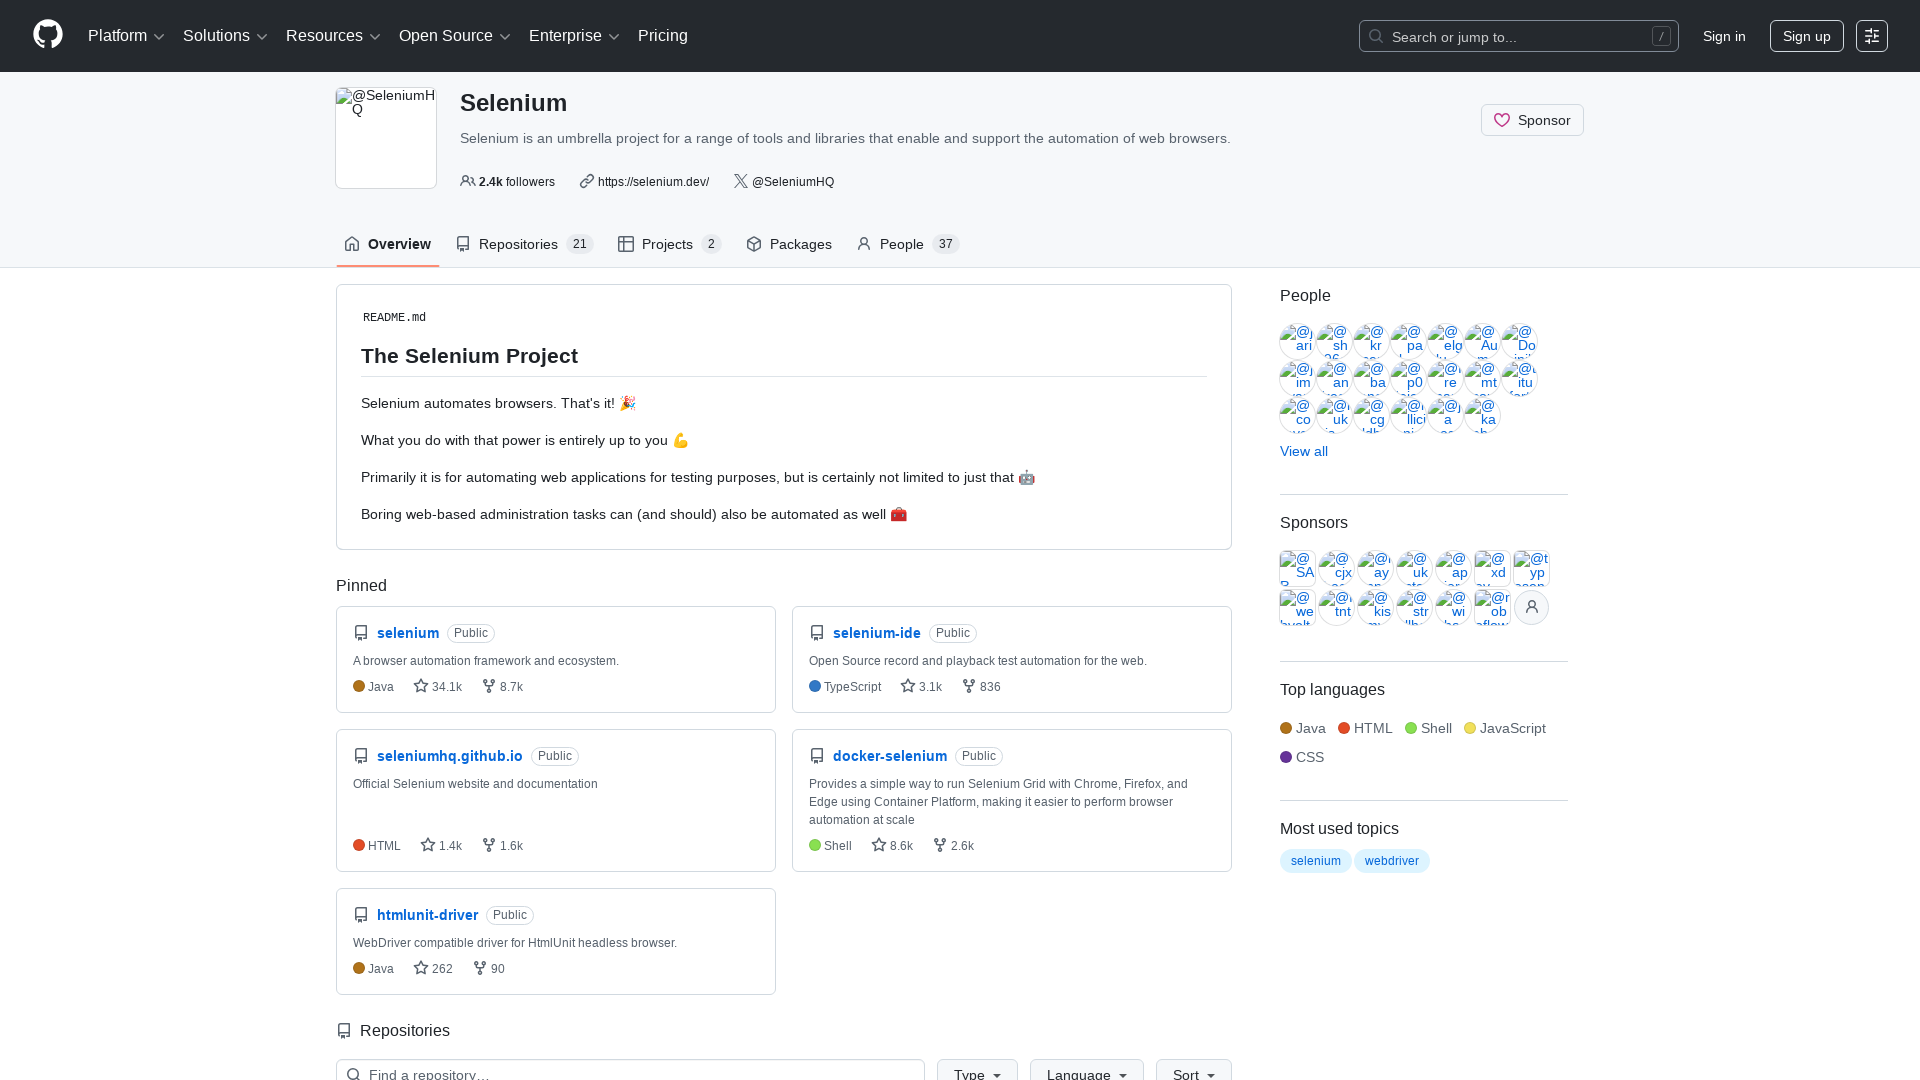